Tests right-click context menu functionality by right-clicking on an element, selecting "Delete" from the context menu, and accepting the resulting alert dialog

Starting URL: https://swisnl.github.io/jQuery-contextMenu/demo.html

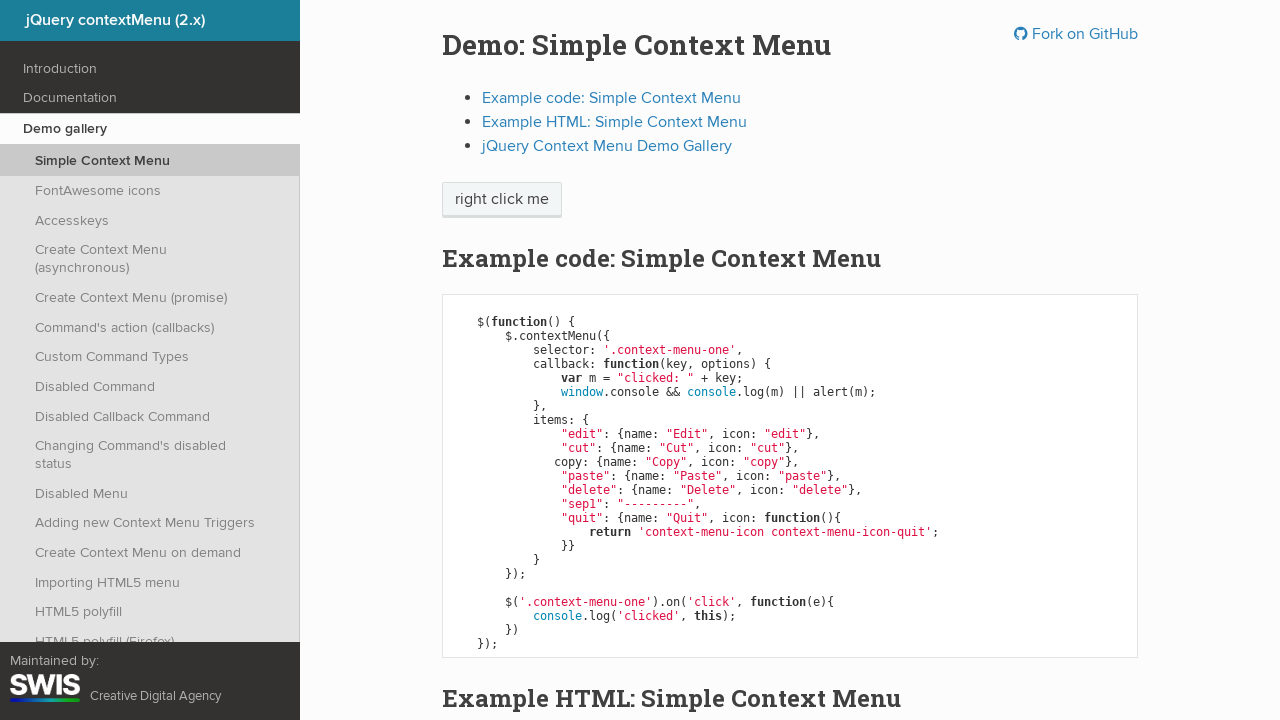

Right-clicked on 'right click me' element to open context menu at (502, 200) on //span[contains(.,'right click me')]
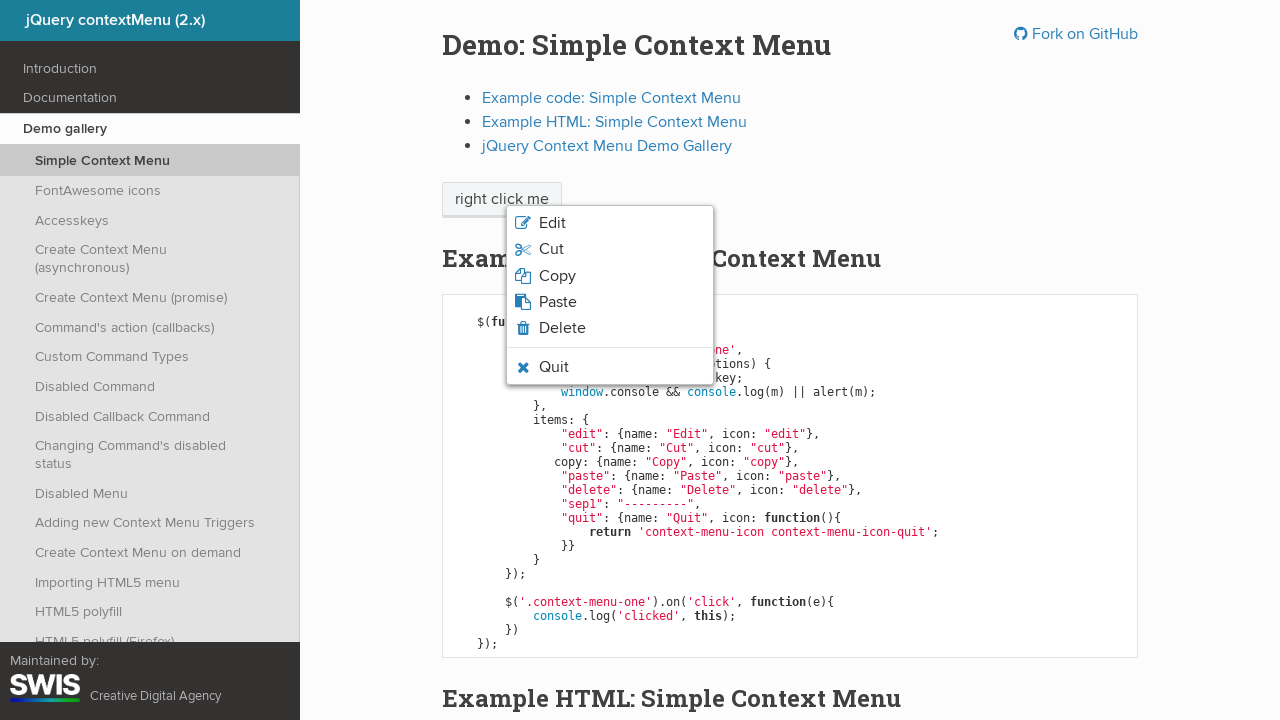

Clicked Delete option from context menu at (610, 328) on xpath=//li[contains(.,'Delete')]
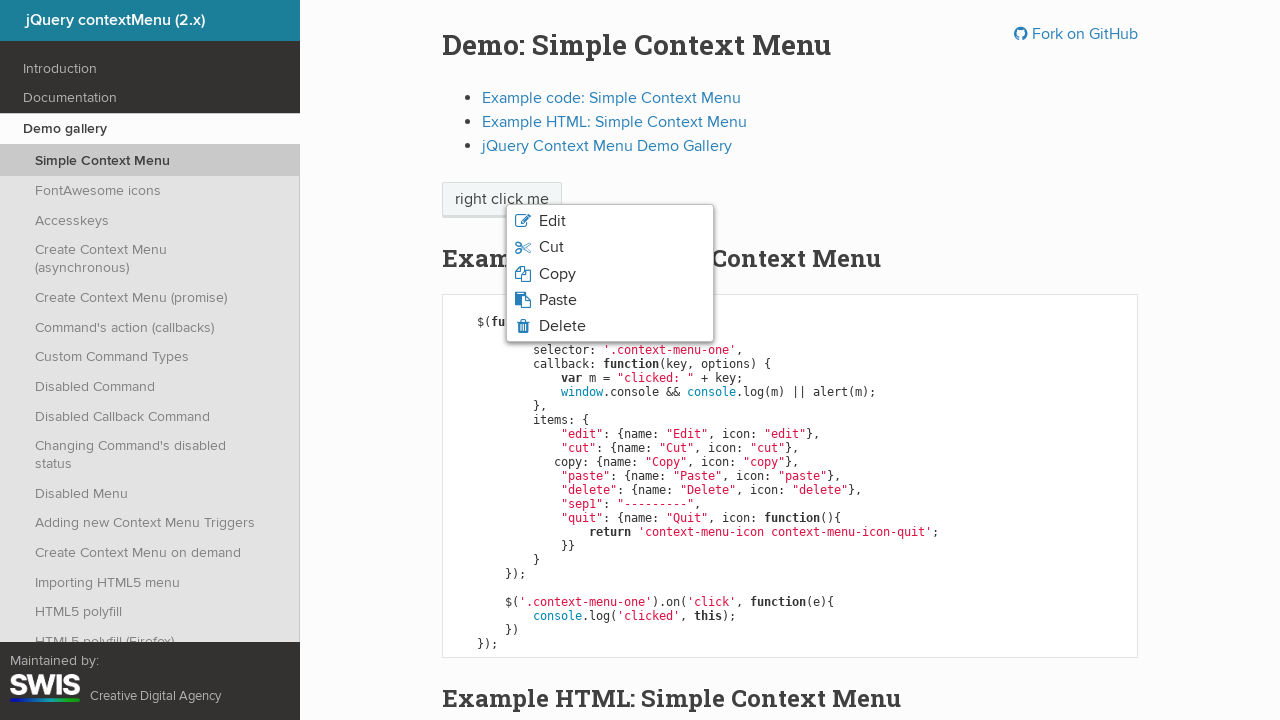

Set up dialog handler to accept alert
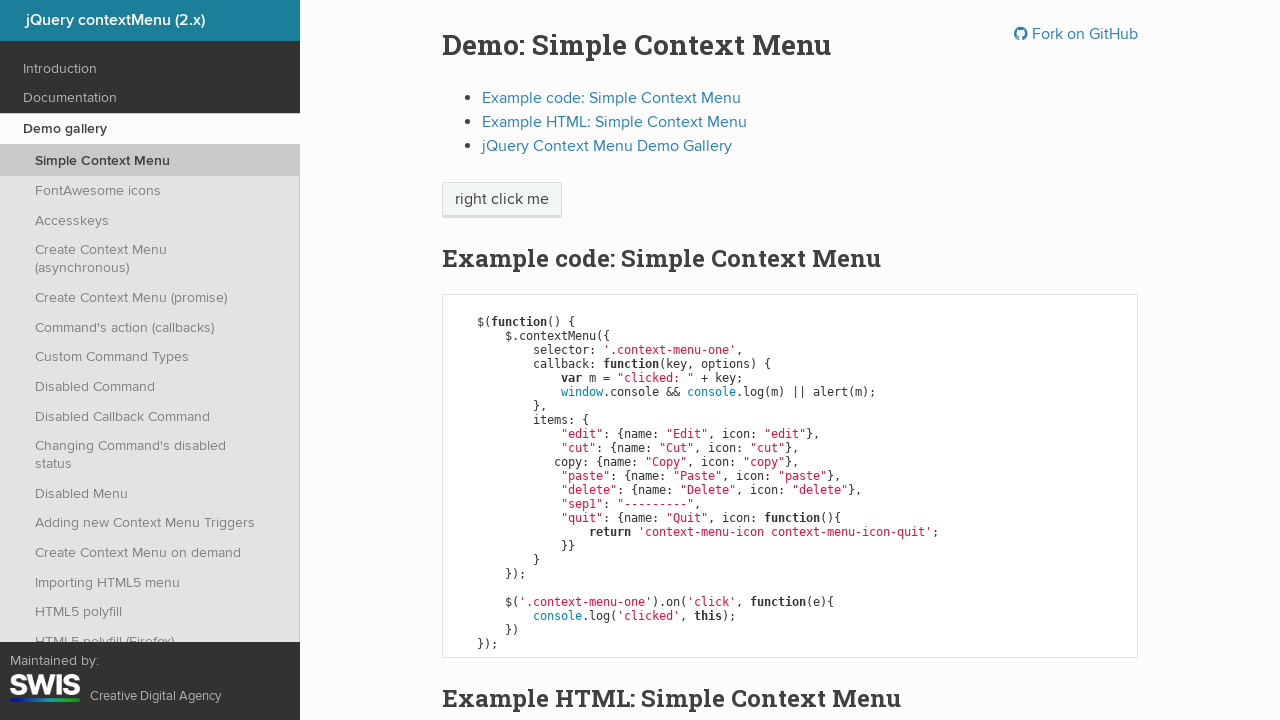

Executed JavaScript to allow dialog handler to process alert
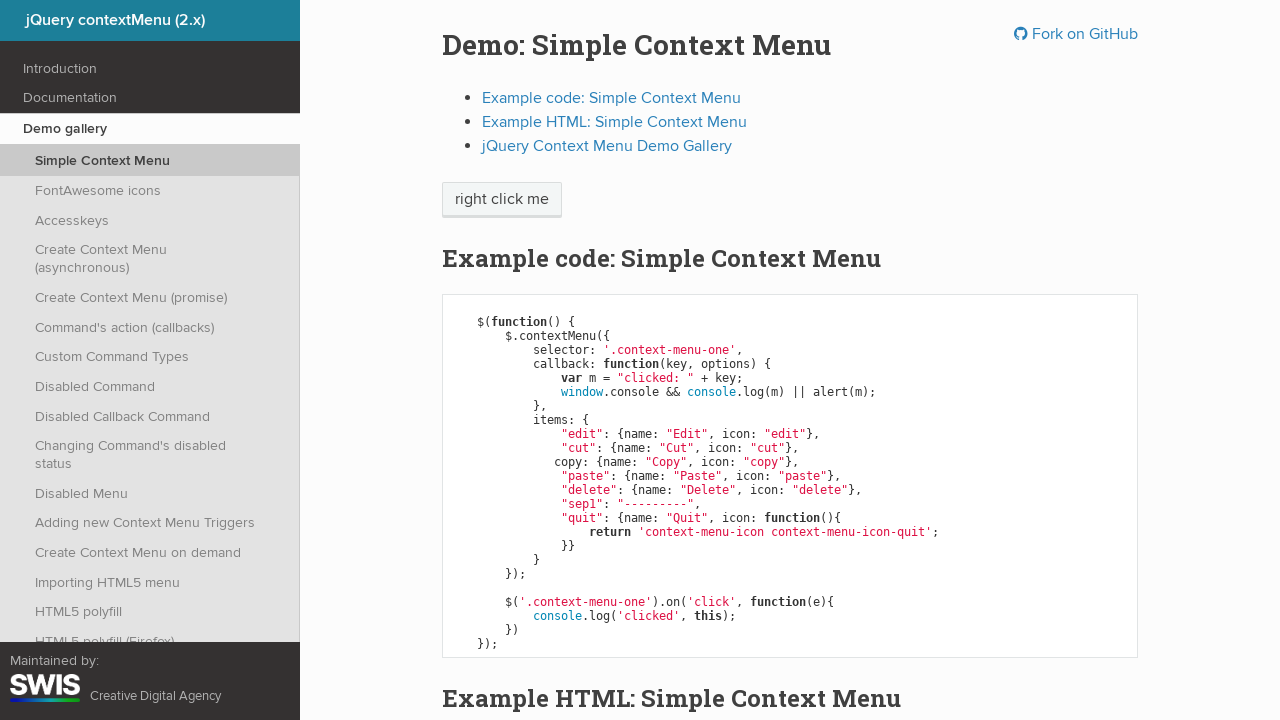

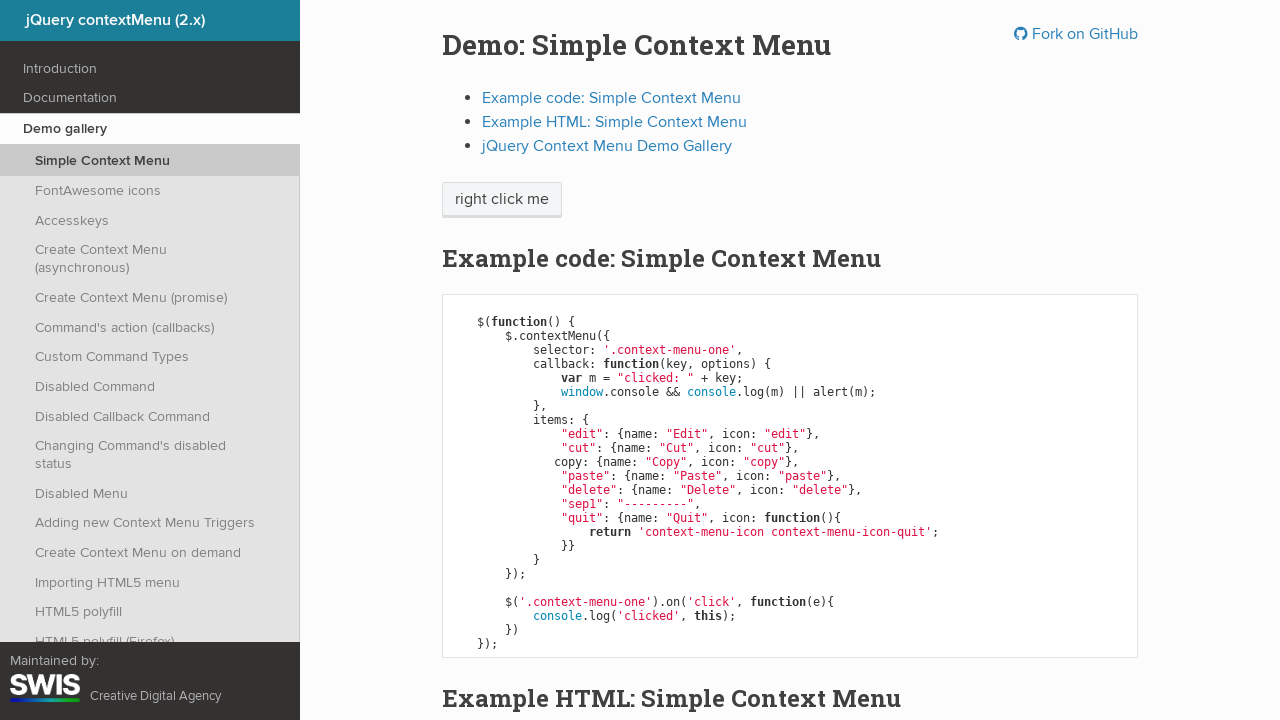